Tests various alert handling scenarios including simple alerts, prompt alerts with text input, and confirmation alerts on a demo page

Starting URL: https://www.leafground.com/alert.xhtml

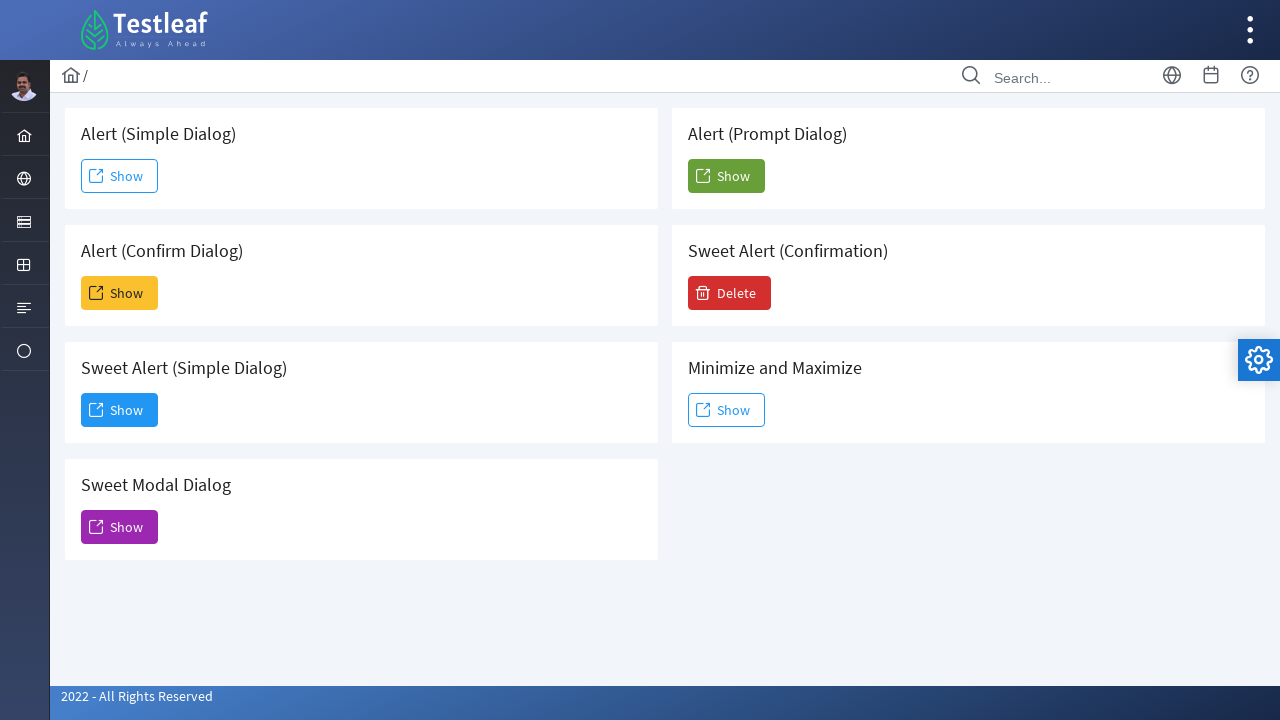

Clicked the simple alert button at (120, 176) on xpath=(//span[text()='Show'])[1]
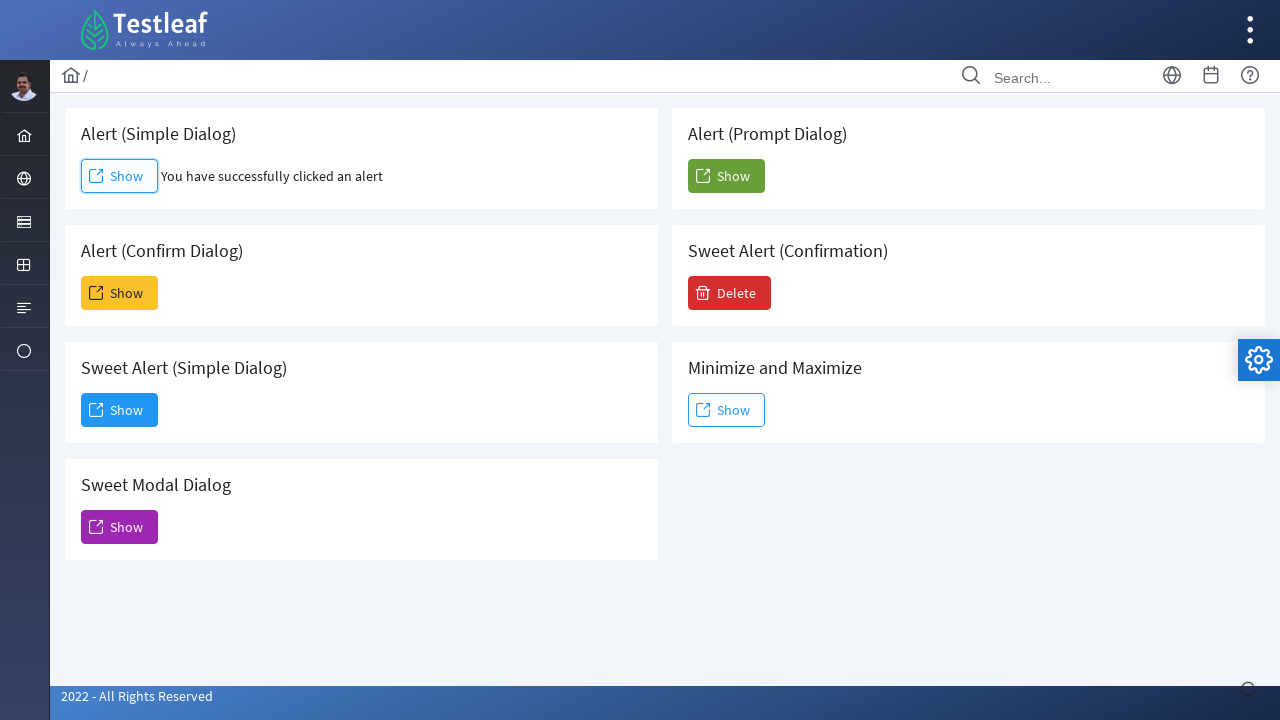

Set up handler for simple alert and accepted it
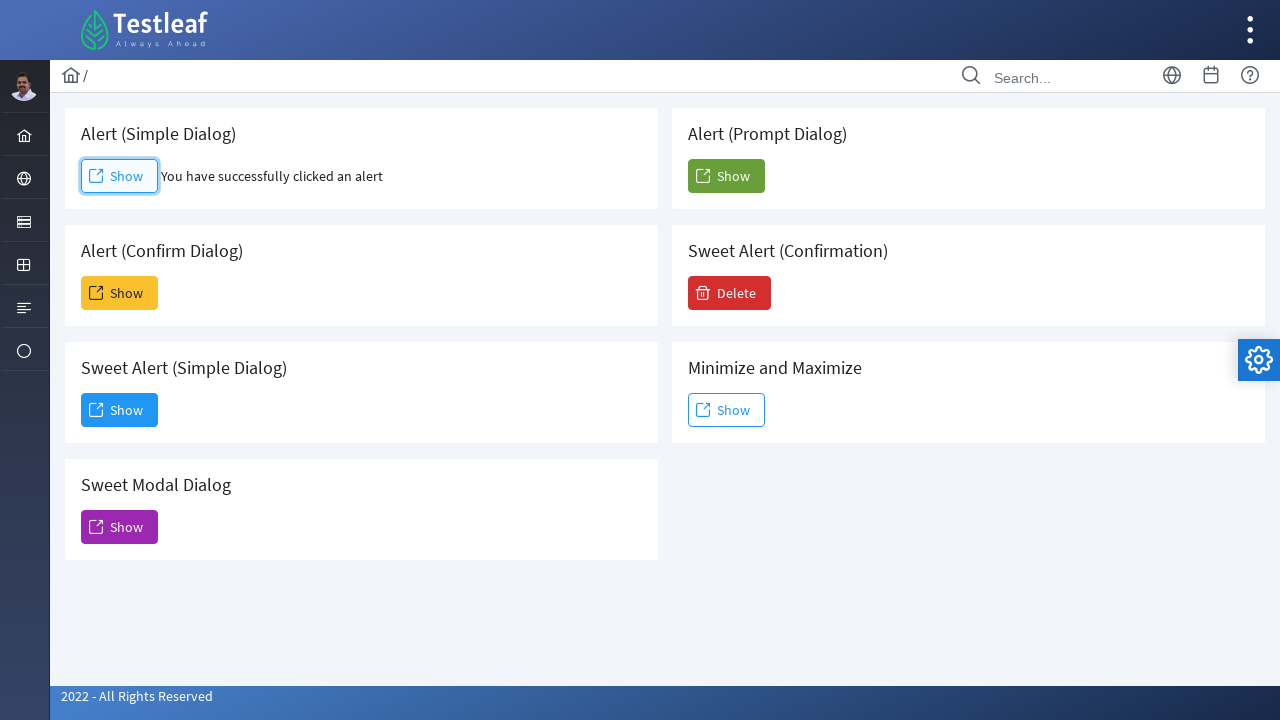

Clicked the prompt alert button at (726, 176) on xpath=(//span[text()='Show'])[5]
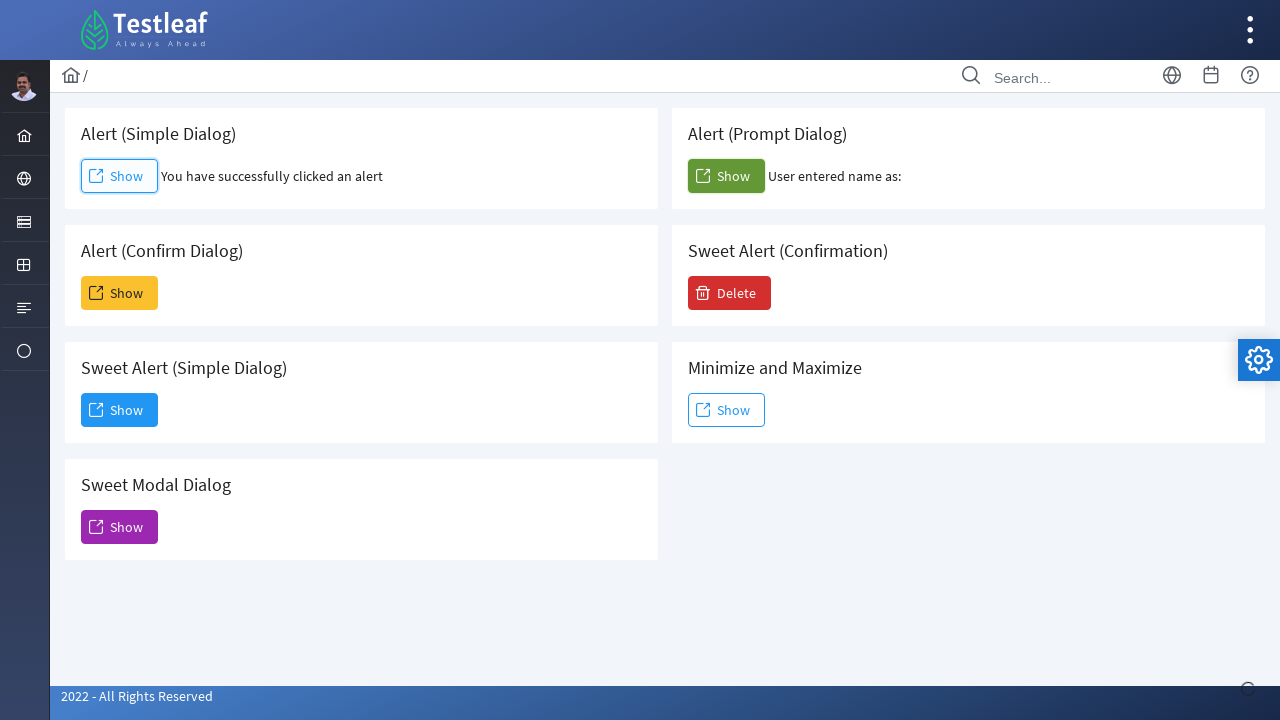

Set up handler for prompt alert with text input 'TestLeaf' and accepted it
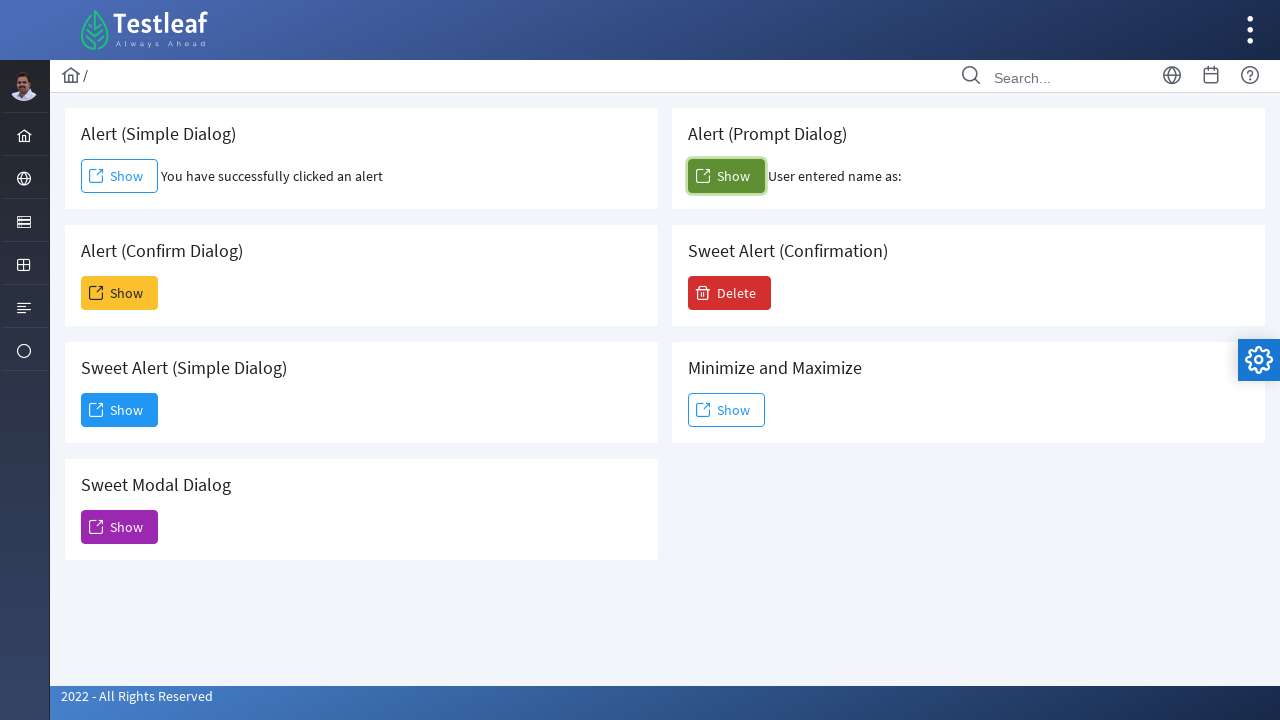

Clicked the confirmation alert button at (120, 293) on xpath=(//span[text()='Show'])[2]
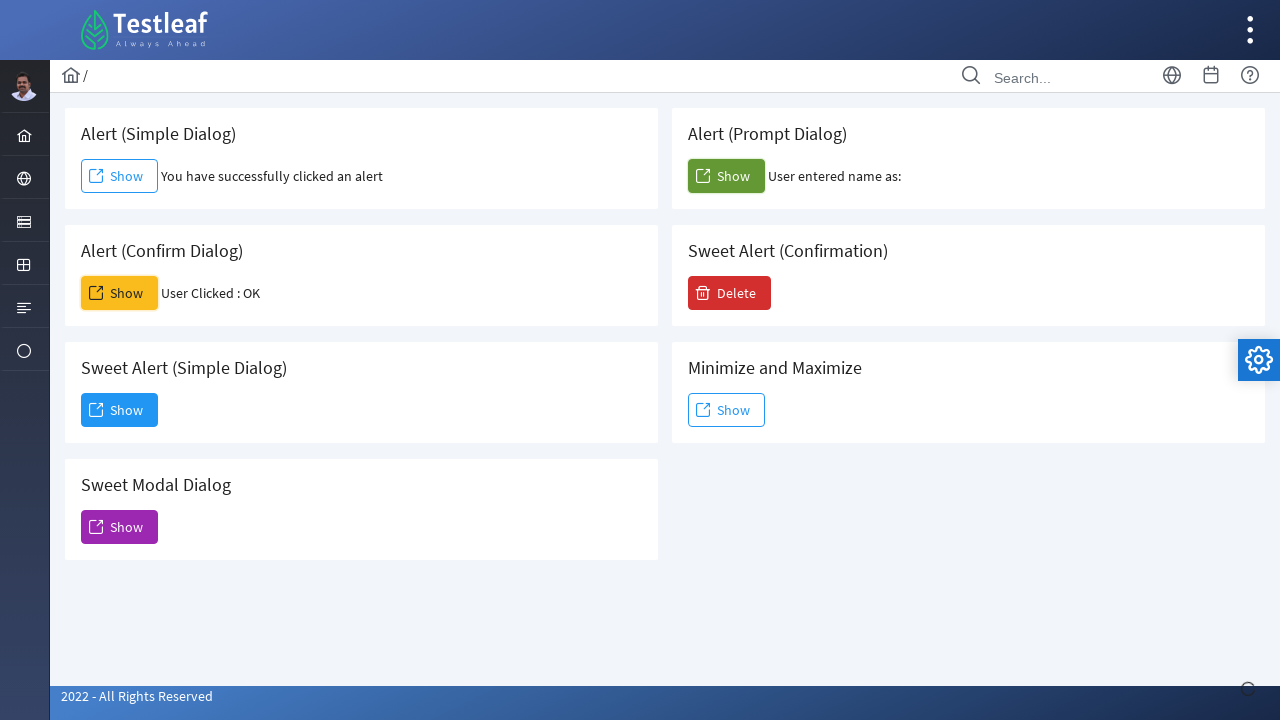

Set up handler for confirmation alert and accepted it
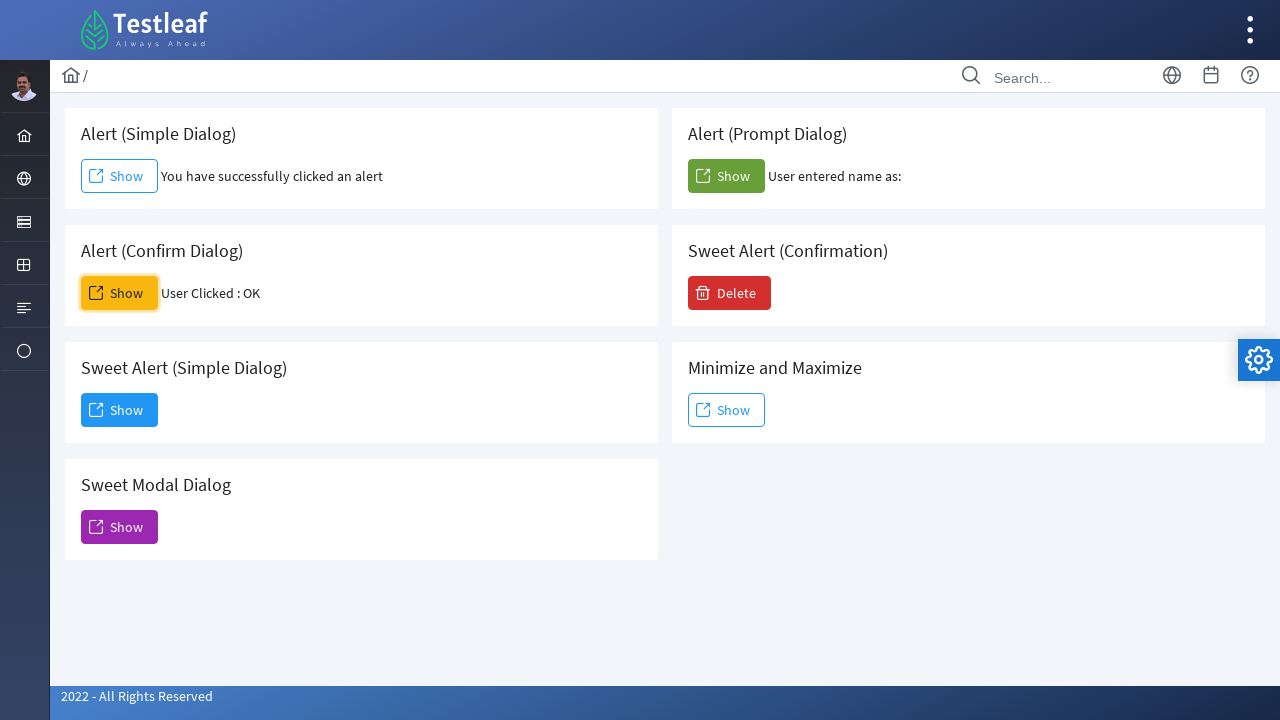

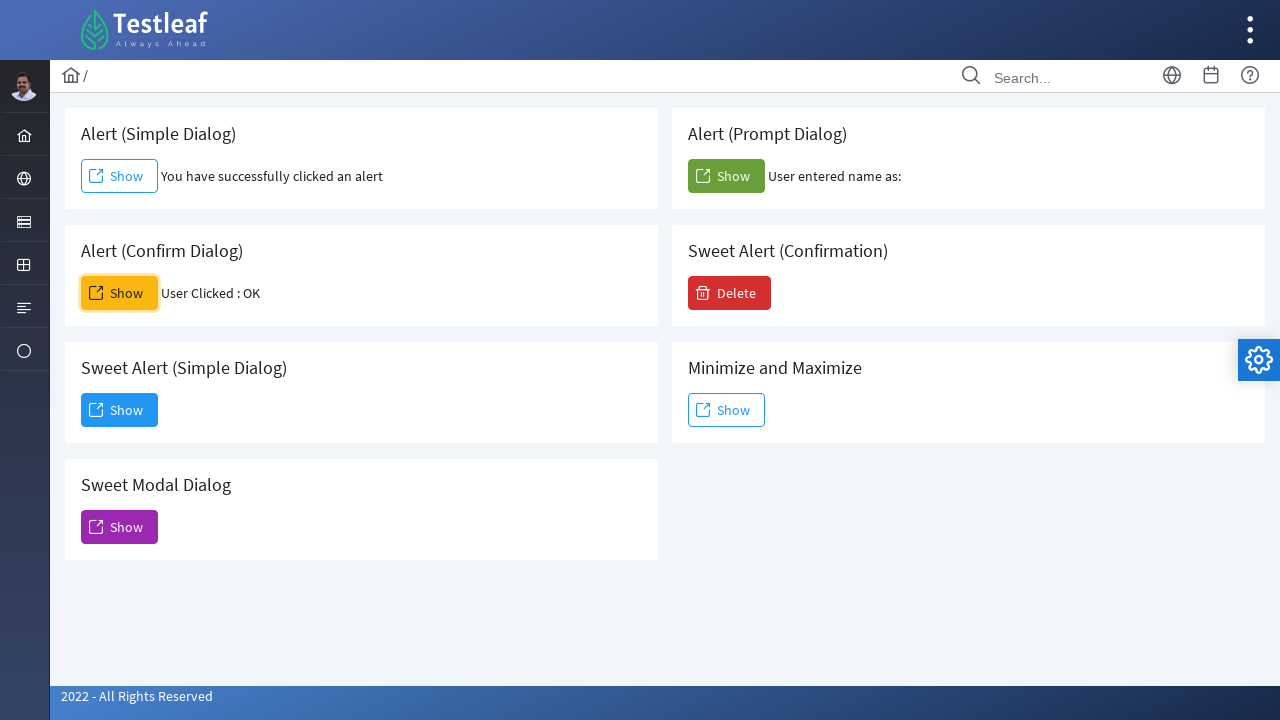